Tests navigation from ToolsQA to DemoQA by clicking a link that opens in a new tab and switching to it

Starting URL: https://www.toolsqa.com/selenium-training/

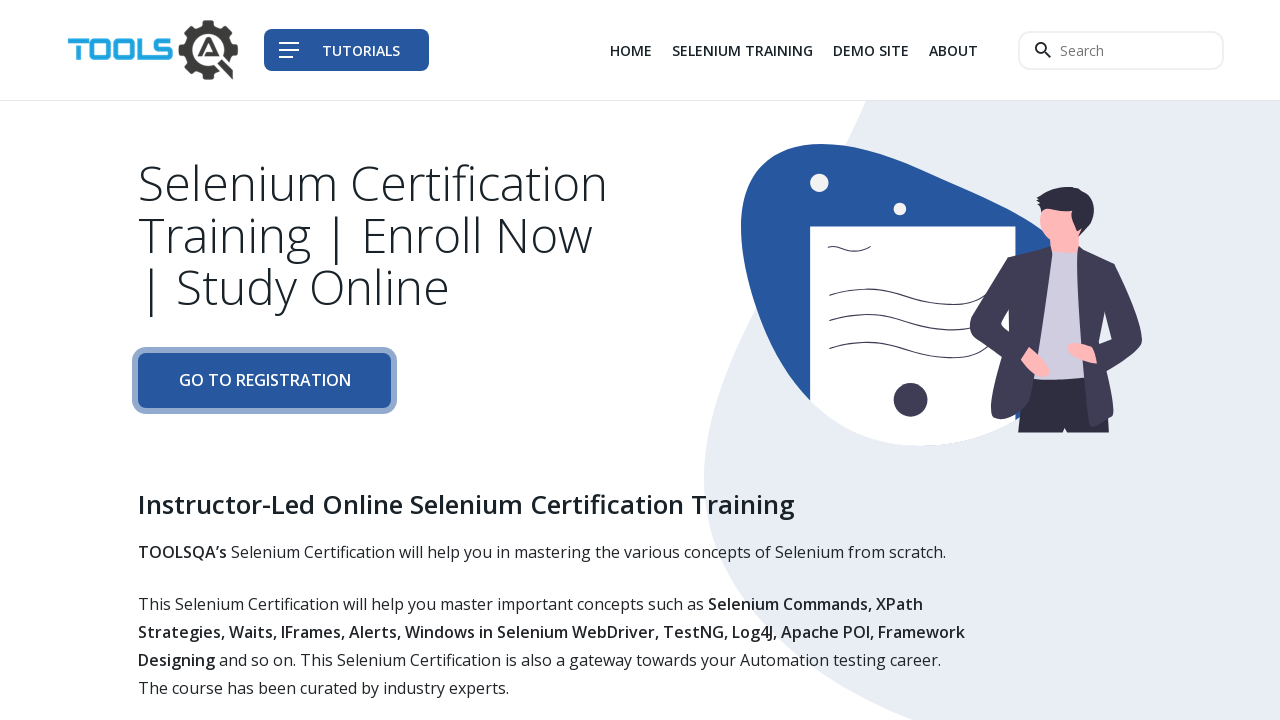

Clicked Demo Site link in navigation (opens in new tab) at (871, 50) on div.col-auto li:nth-child(3) a
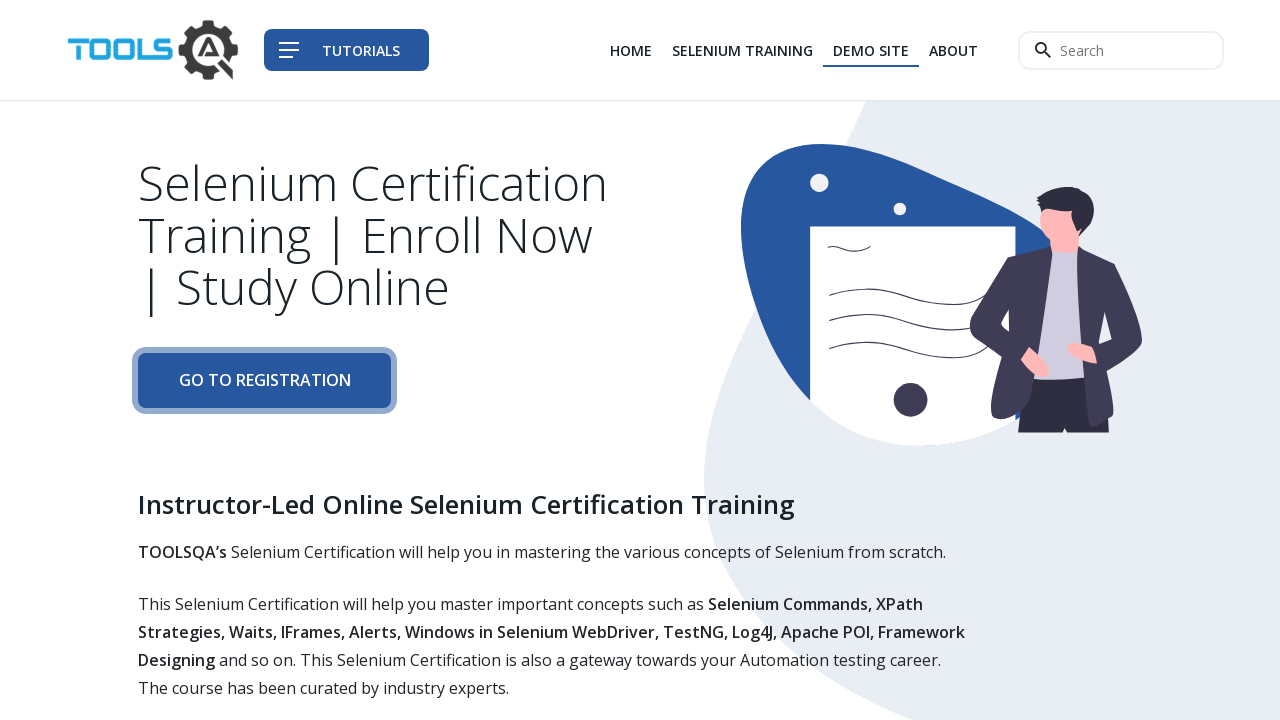

Switched to new tab with DemoQA site
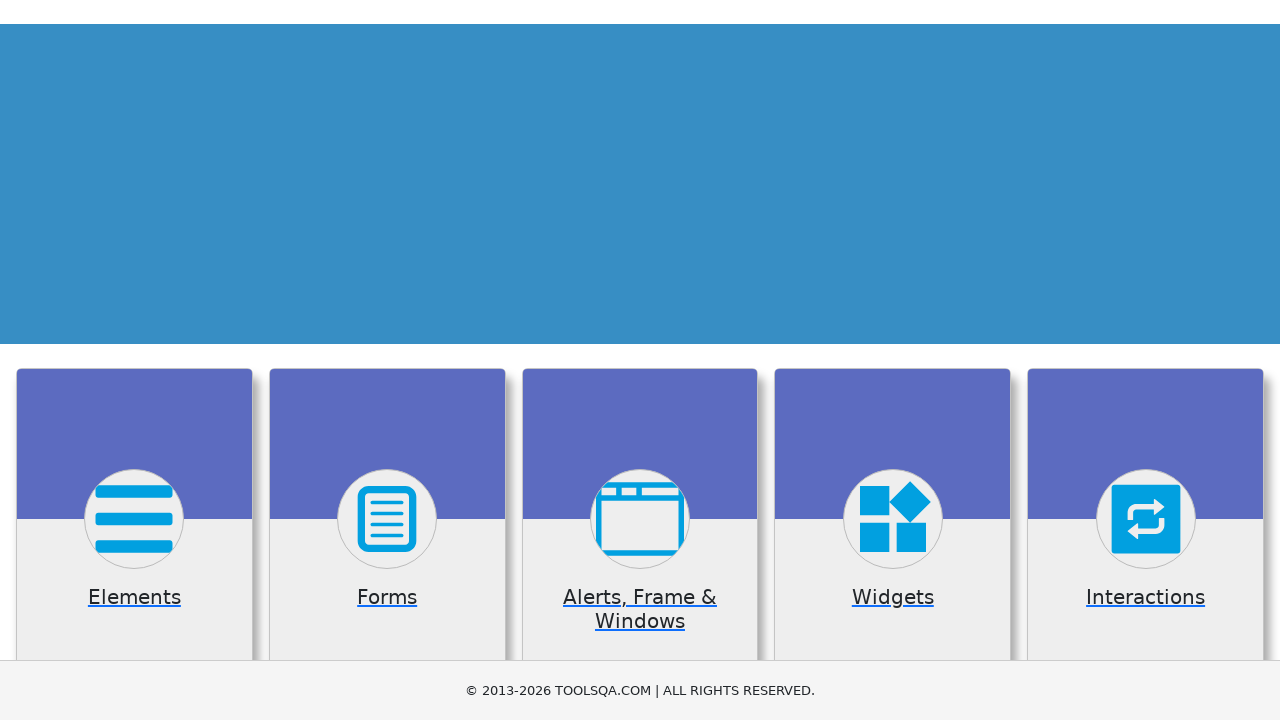

Waited for DemoQA page to load (domcontentloaded)
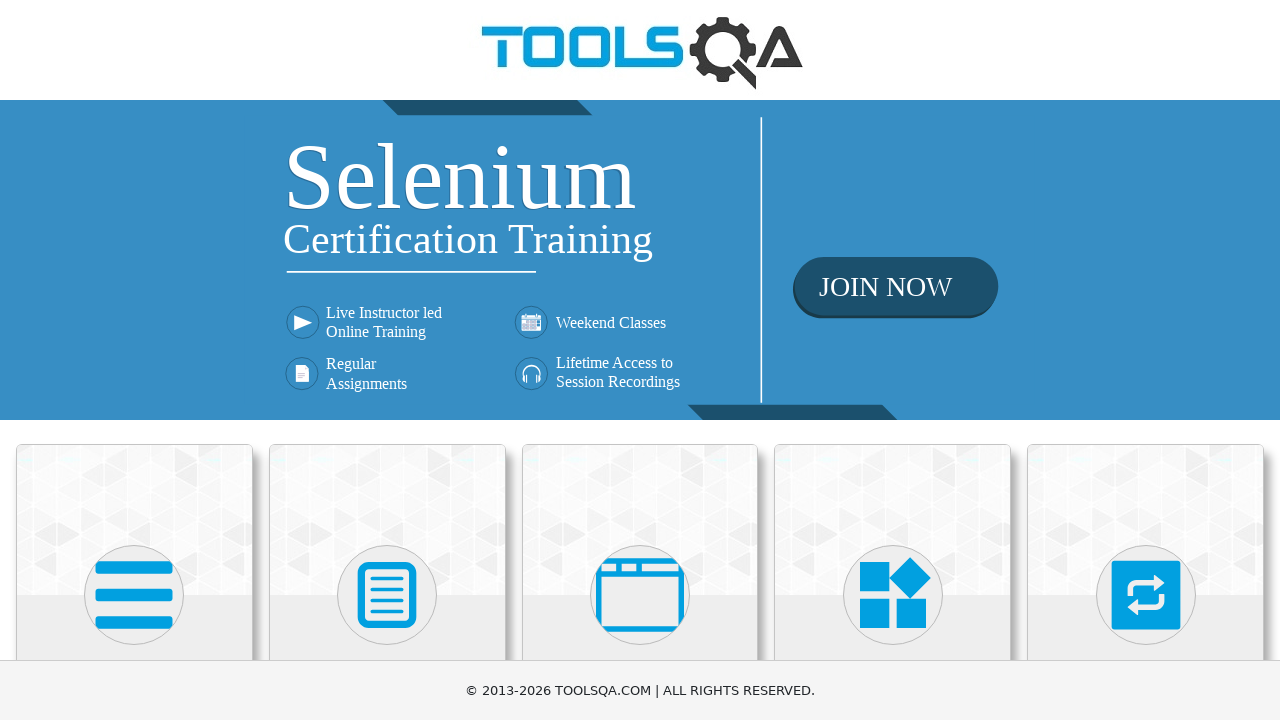

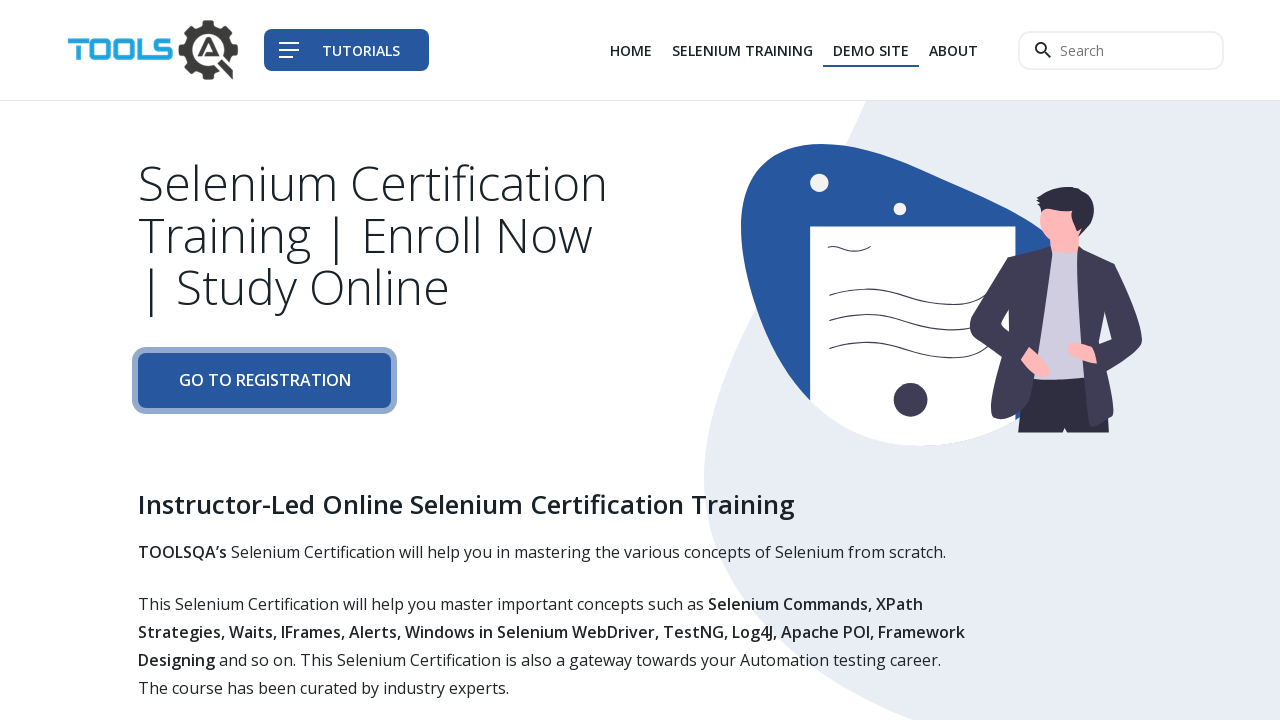